Tests the empty cart functionality by adding a product to cart, then emptying it and confirming the cart is empty

Starting URL: https://jupiter.cloud.planittesting.com/#/shop

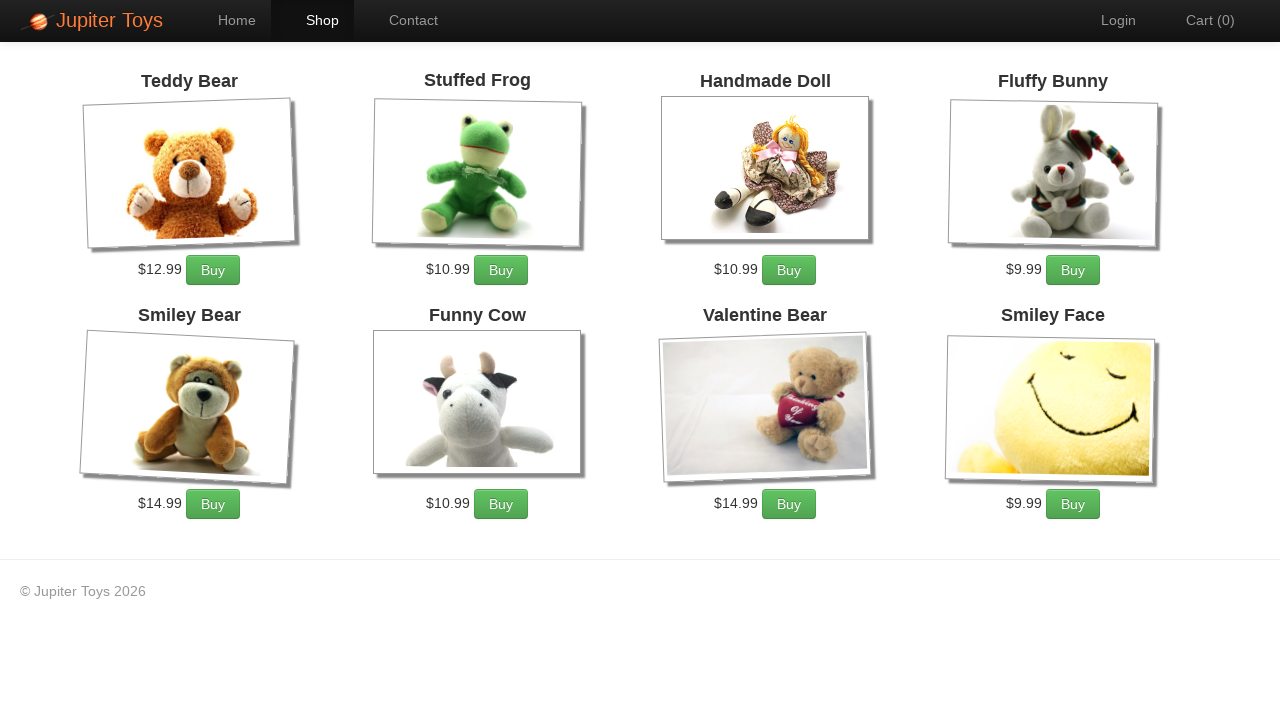

Waited for products to load on shop page
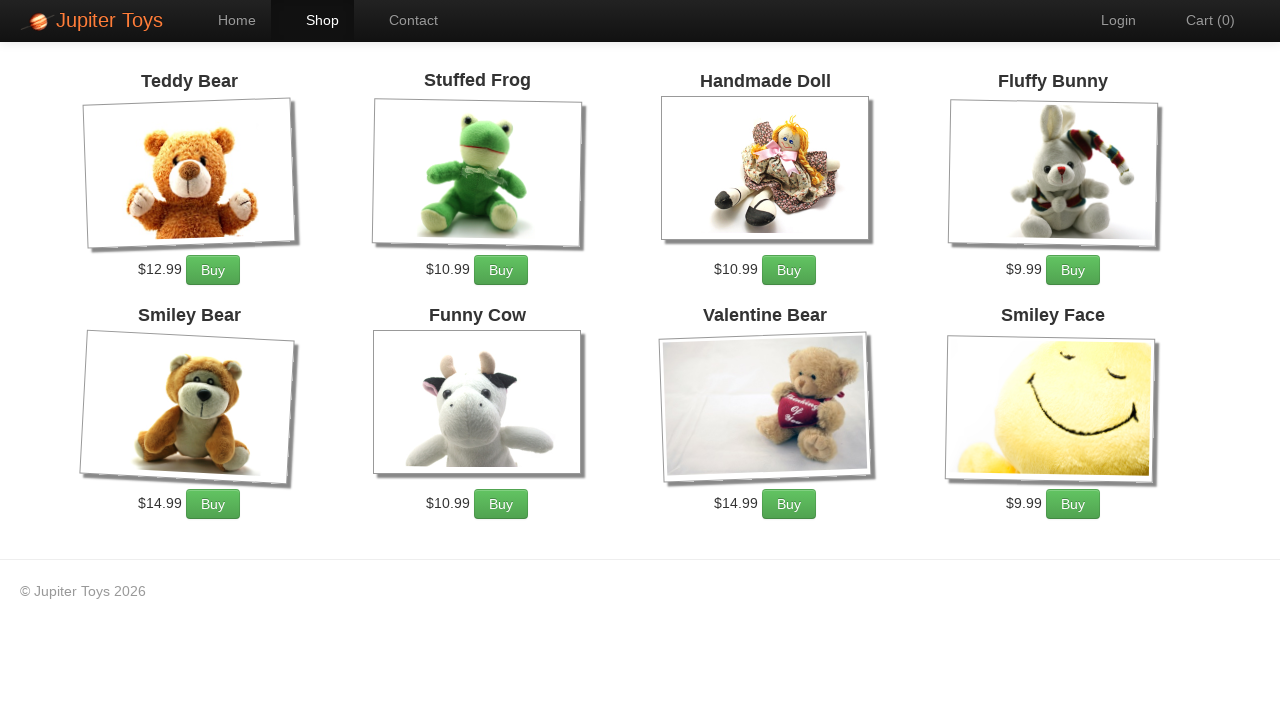

Located Stuffed Frog product element
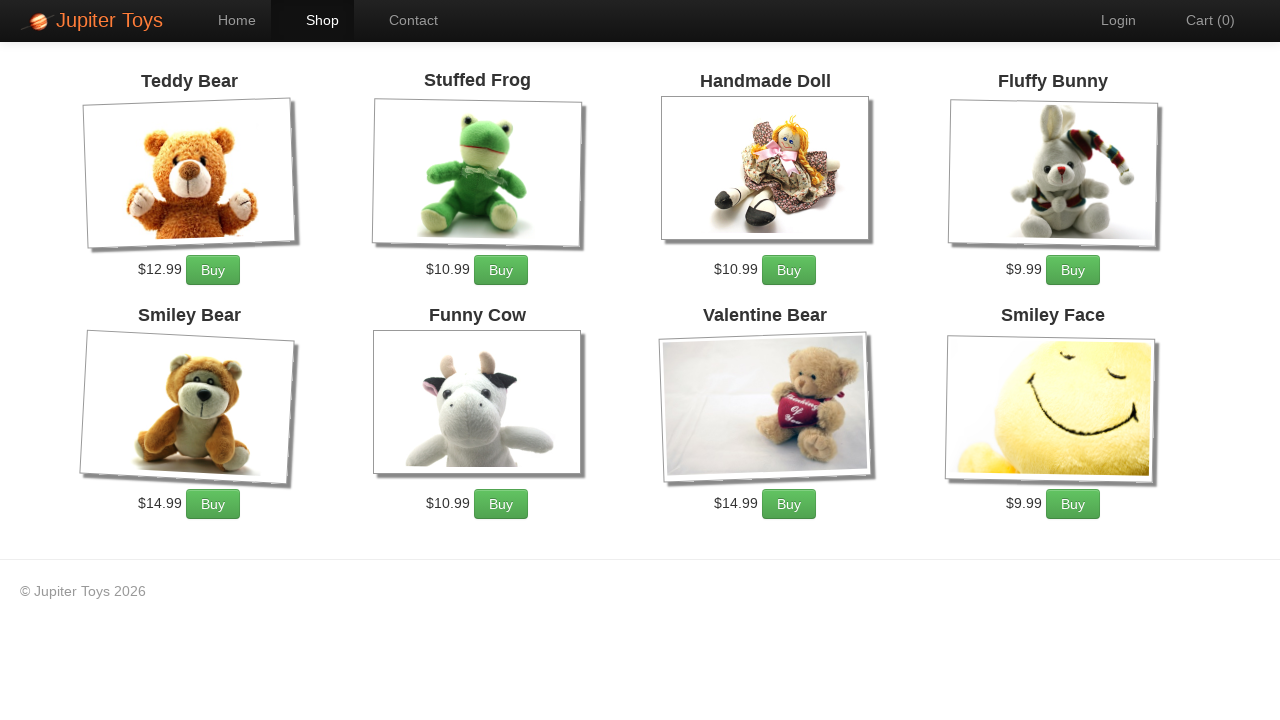

Located buy button for Stuffed Frog product
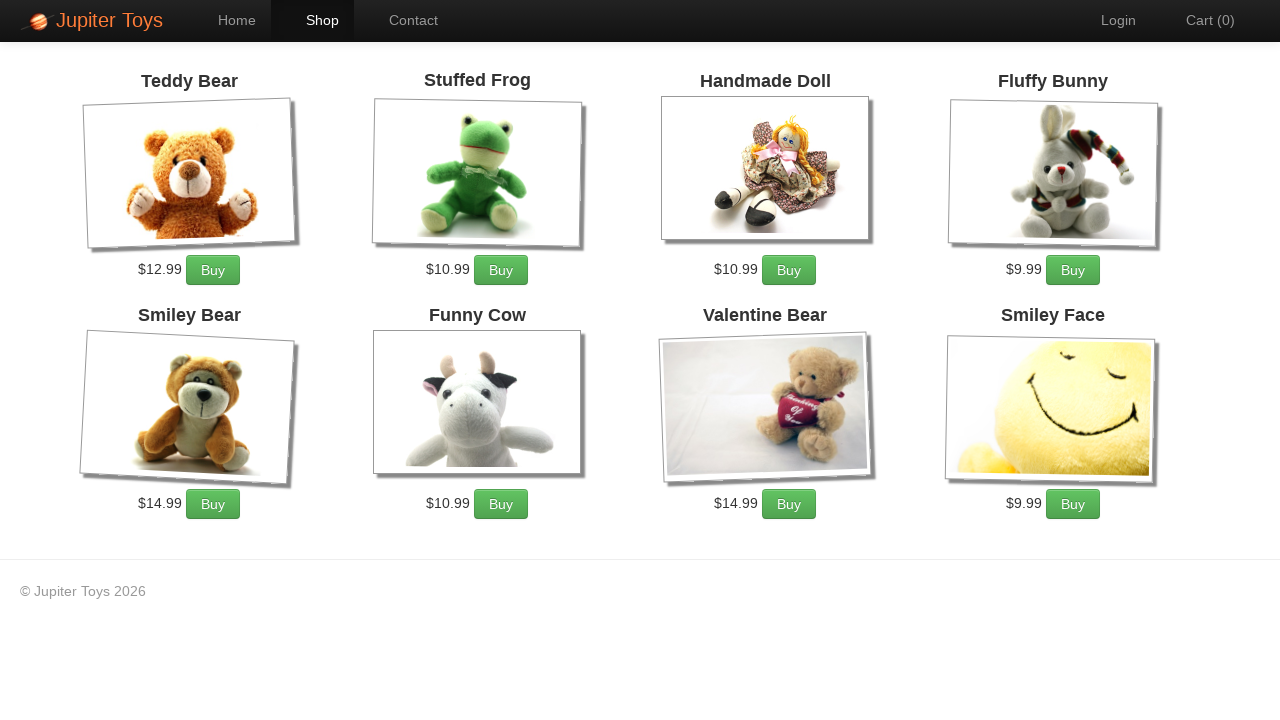

Clicked buy button to add Stuffed Frog to cart at (501, 270) on #product-2 >> .btn-success
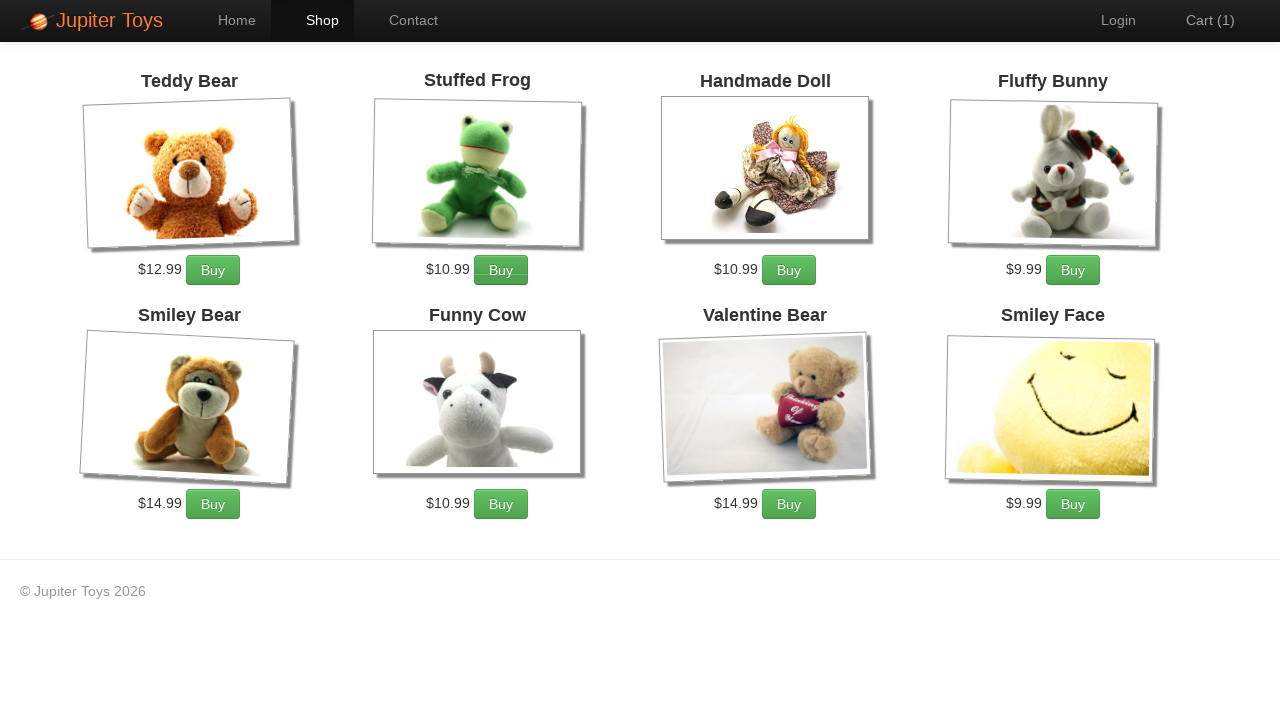

Clicked cart navigation link to view cart at (1200, 20) on #nav-cart
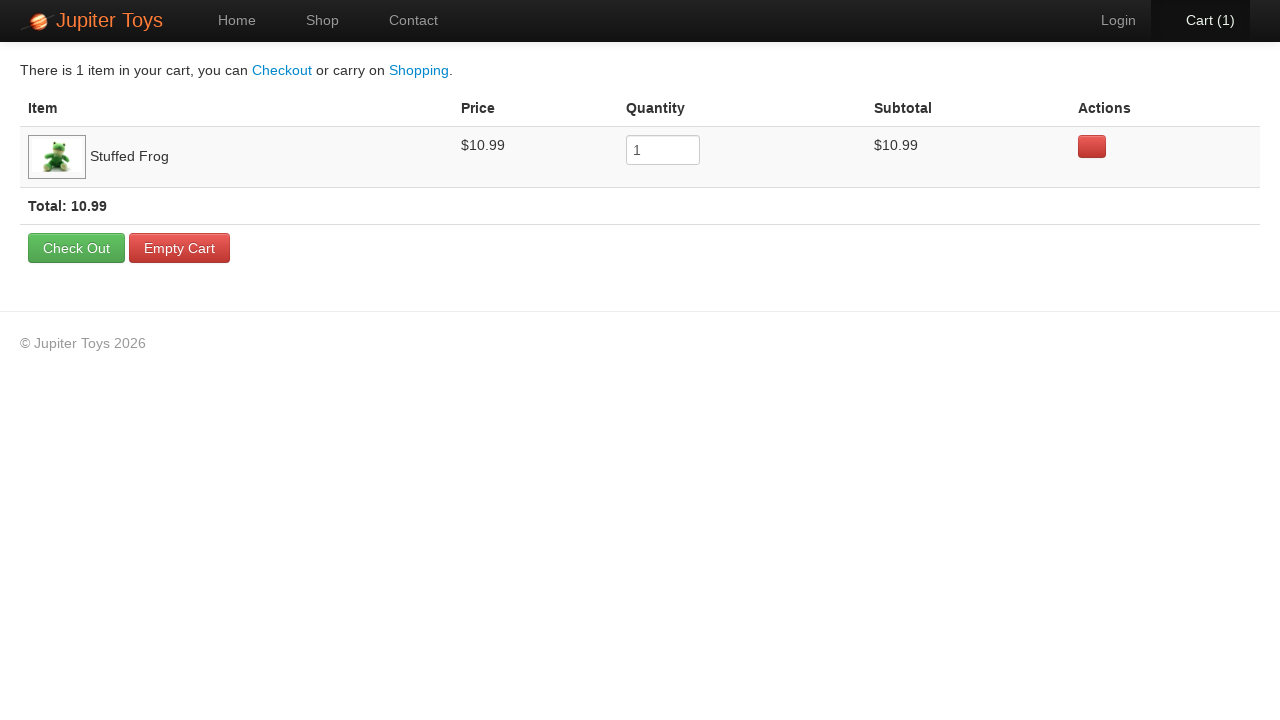

Clicked empty cart button to remove all items at (1092, 146) on .btn-danger
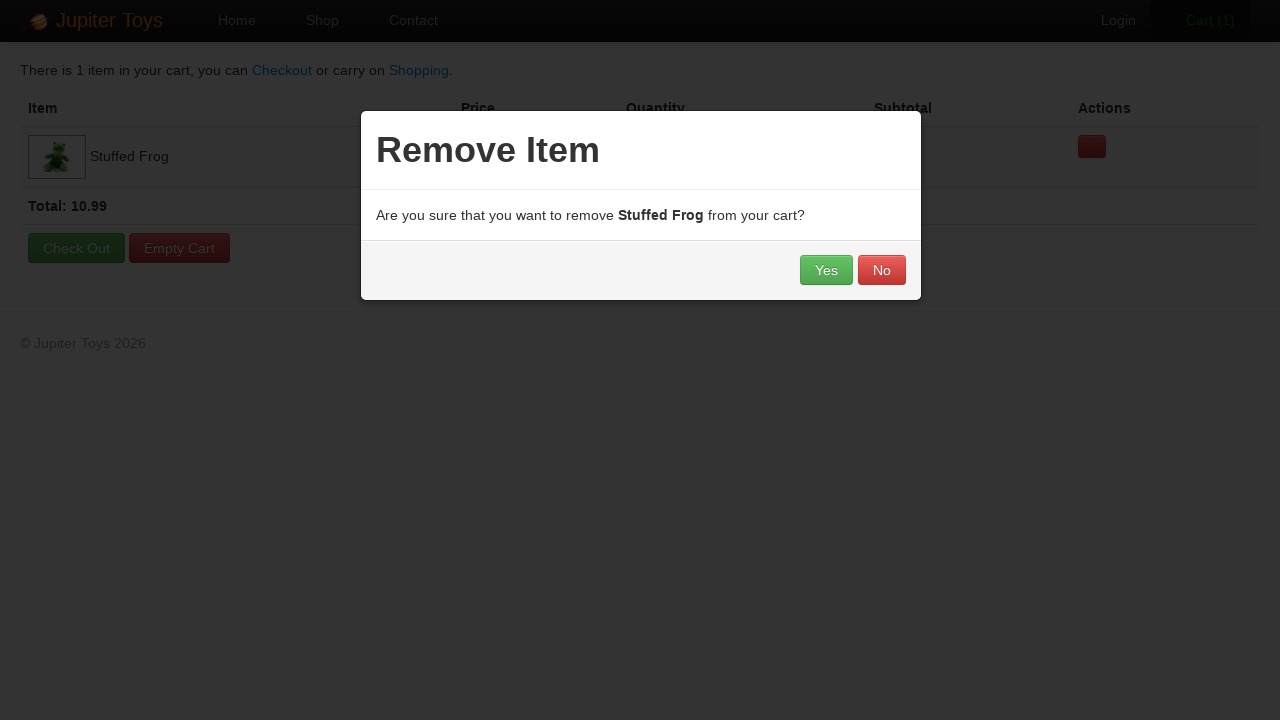

Waited for confirmation modal to appear
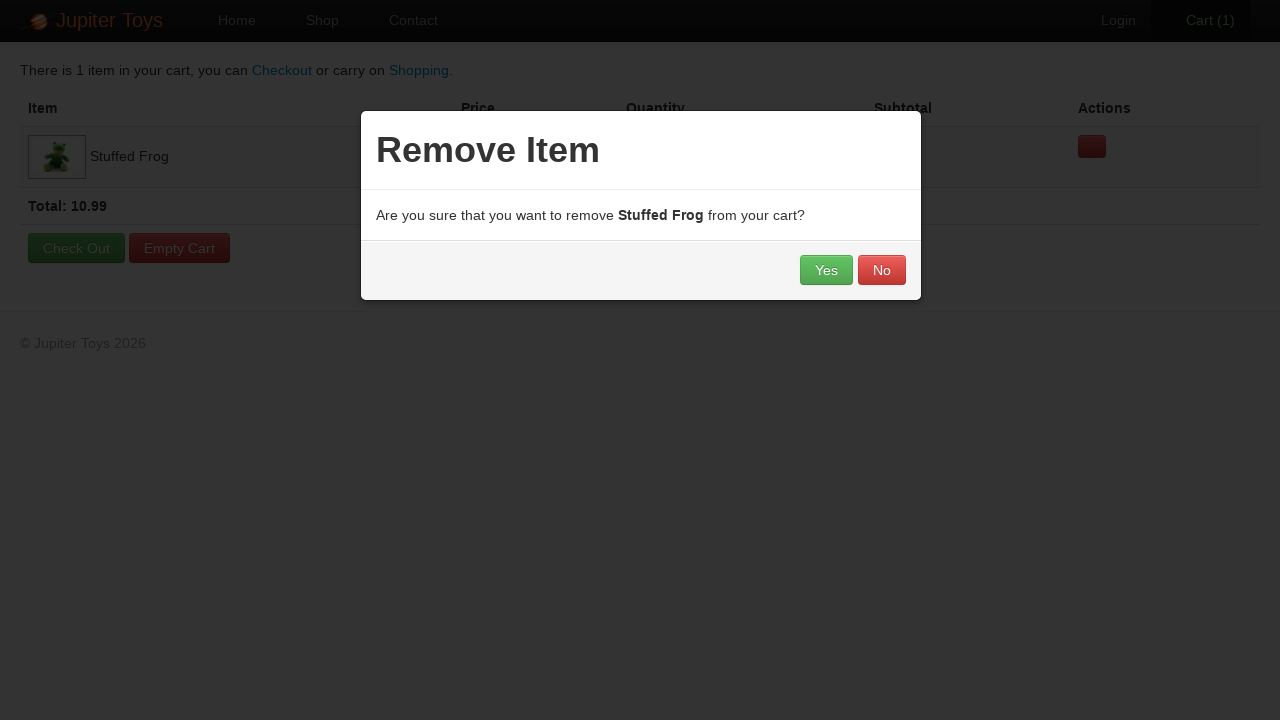

Confirmed empty cart action in modal at (826, 270) on .modal-footer .btn-success
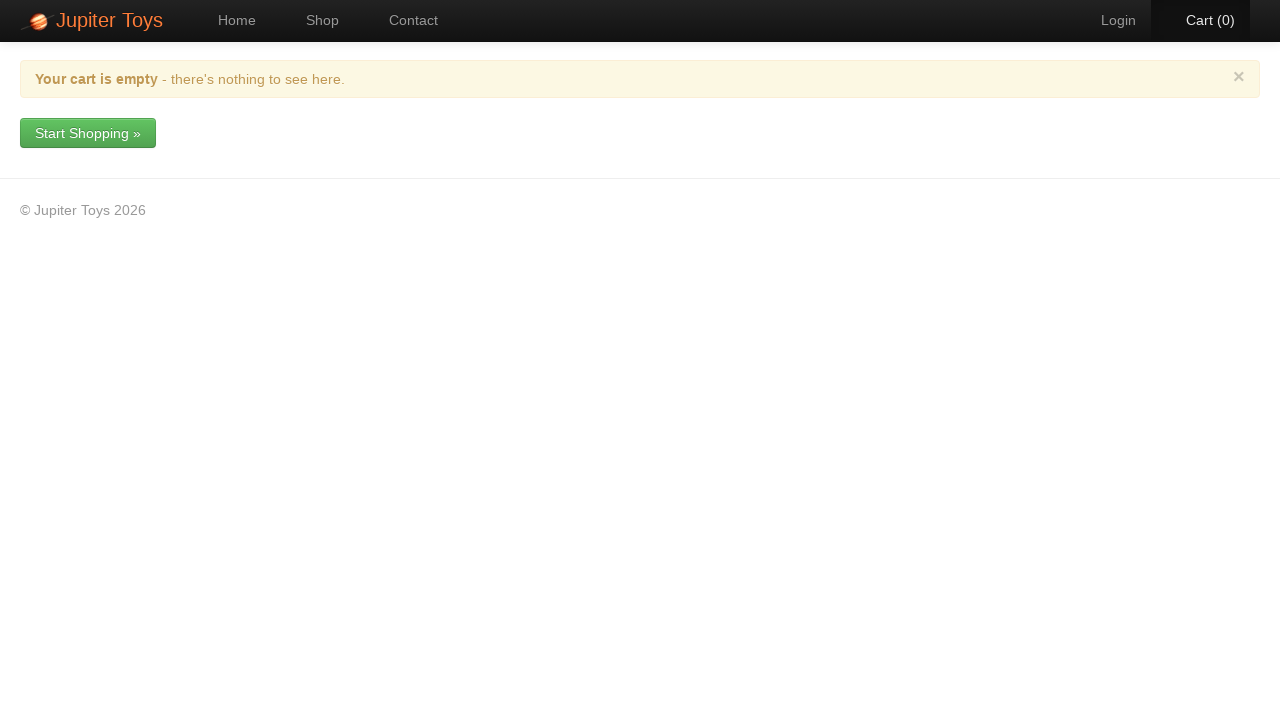

Verified shopping button appears when cart is empty
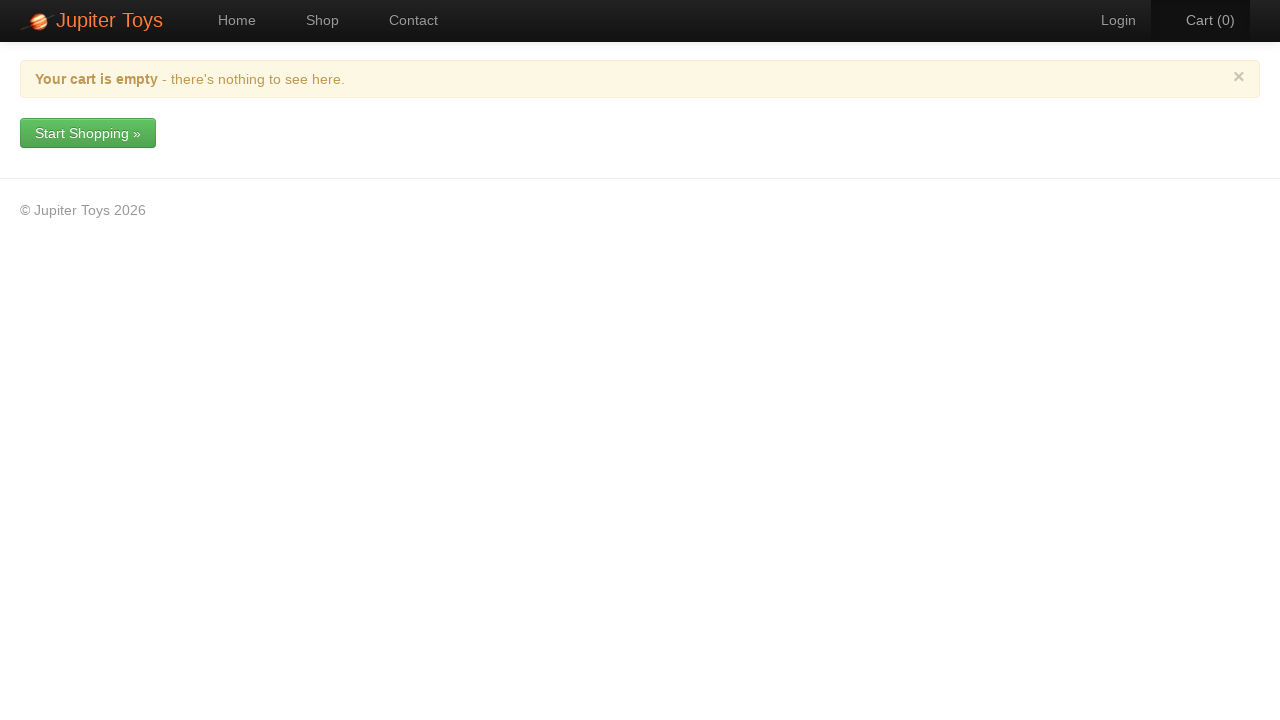

Verified cart count element is visible and cart is empty
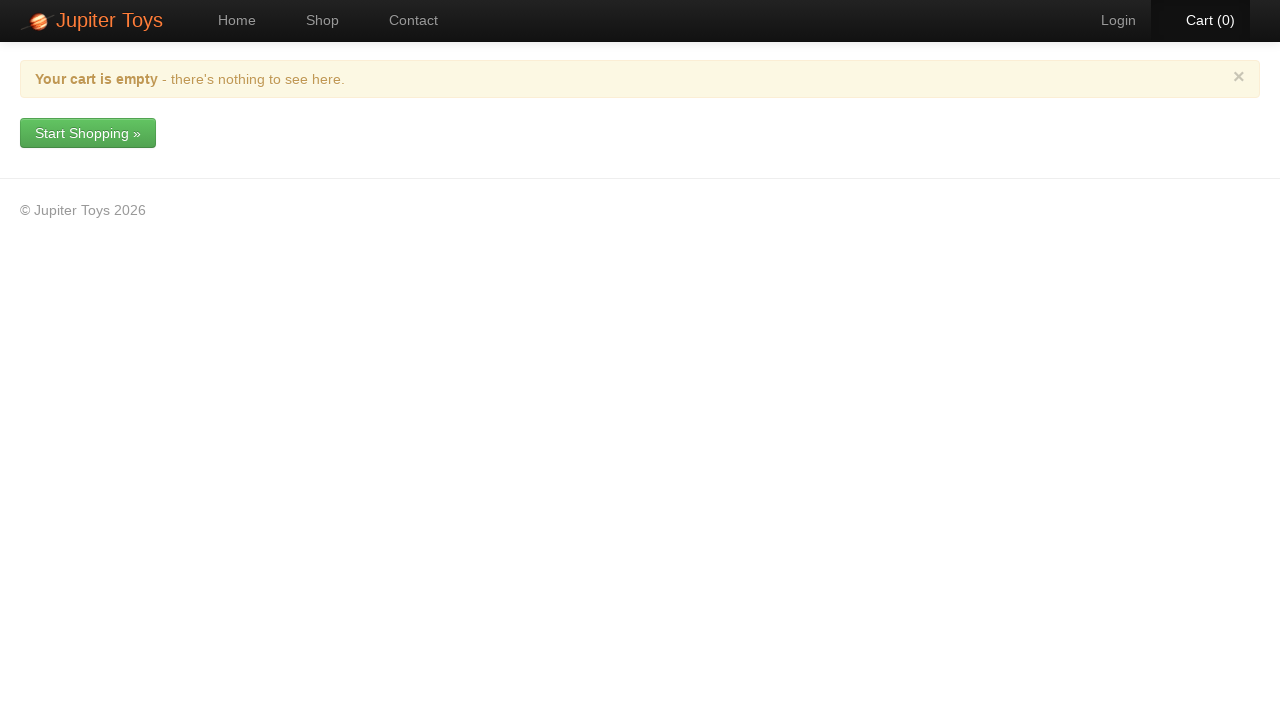

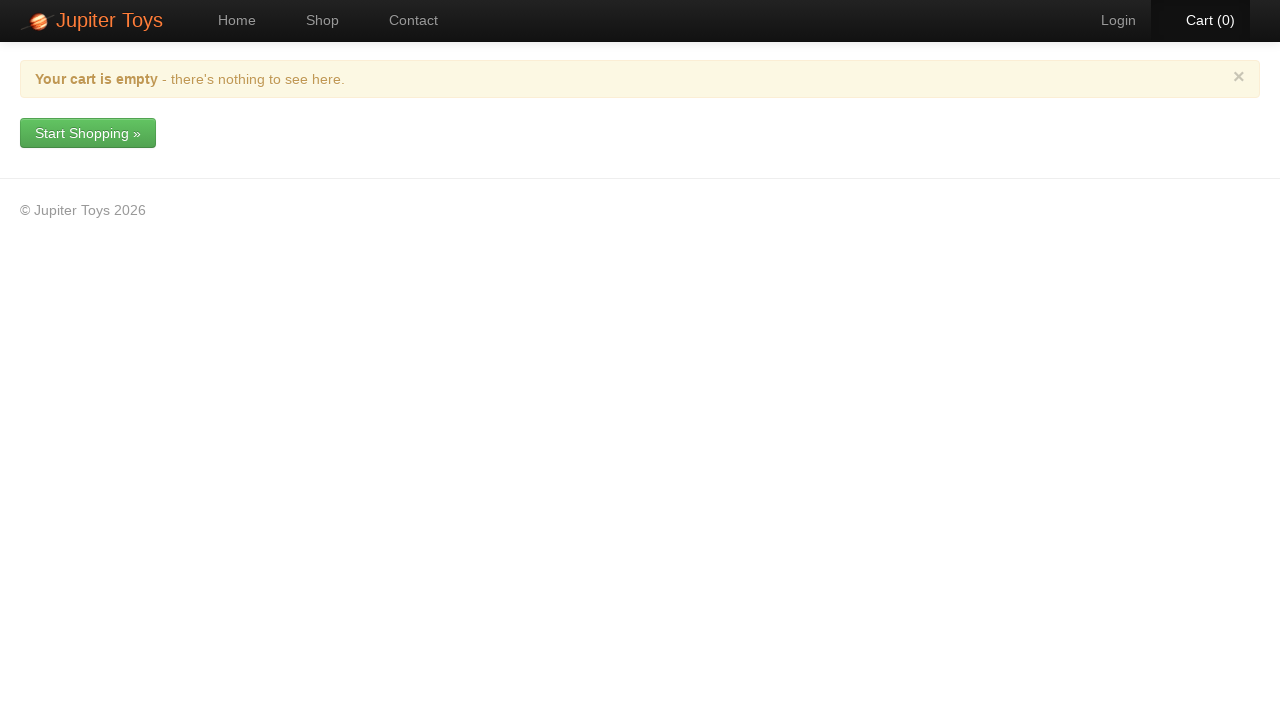